Tests dropdown selection functionality on the OrangeHRM demo form by selecting a country from the dropdown menu

Starting URL: https://www.orangehrm.com/hris-hr-software-demo/

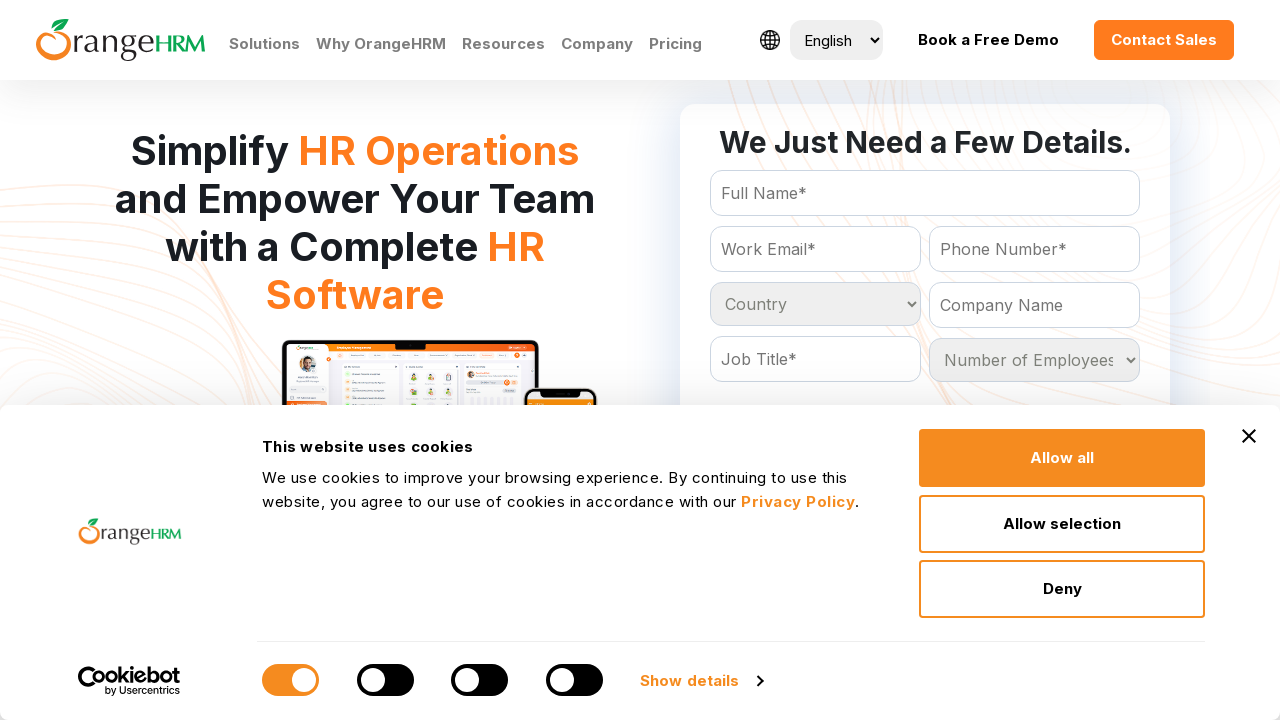

Located country dropdown element
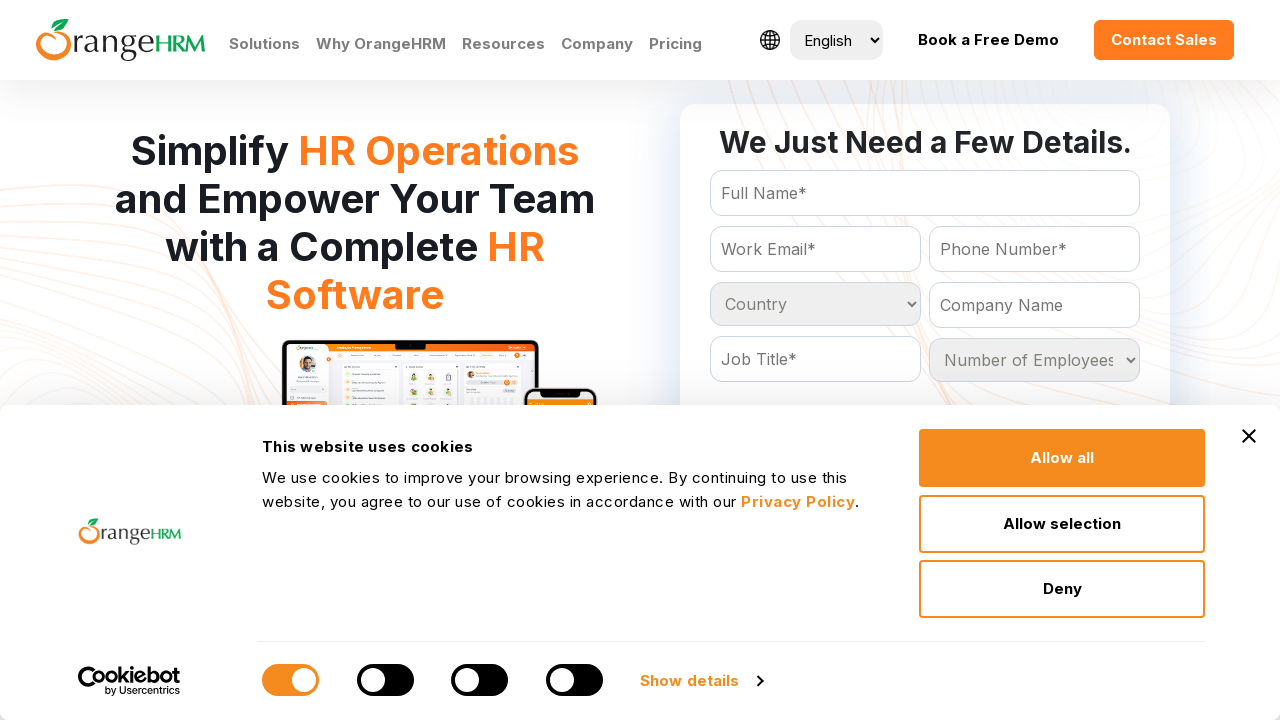

Selected second option from country dropdown on #Form_getForm_Country
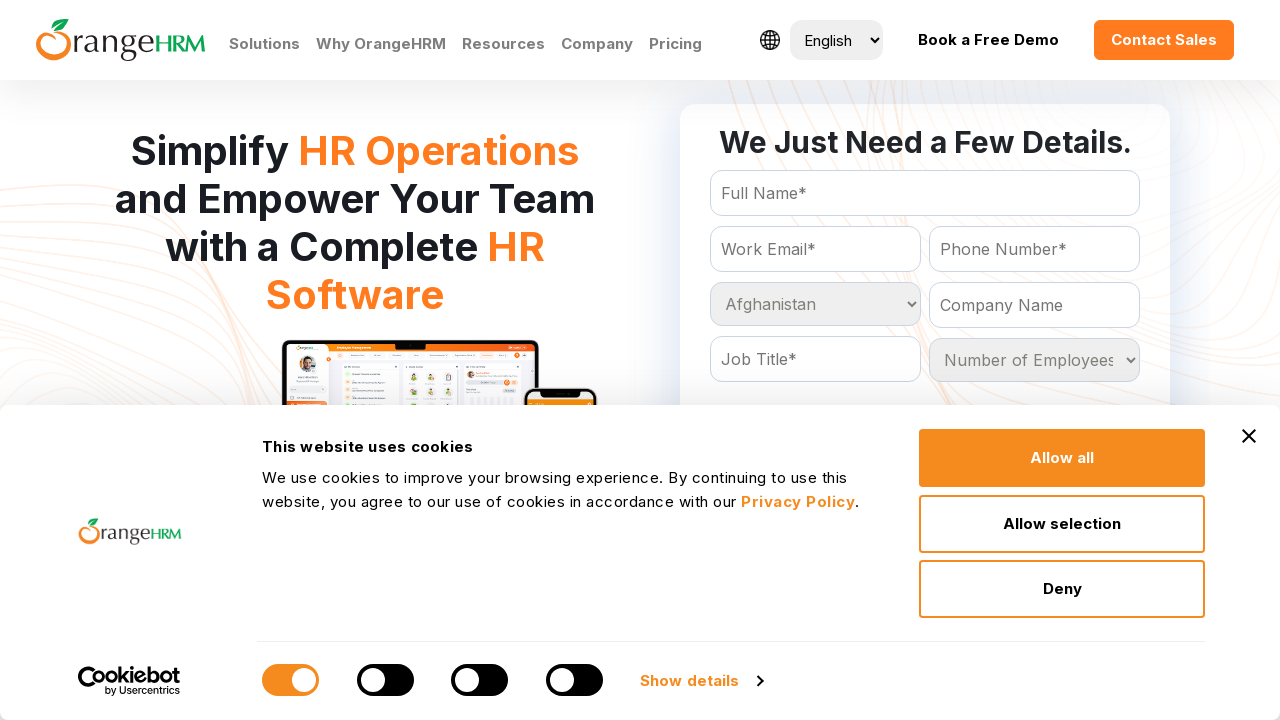

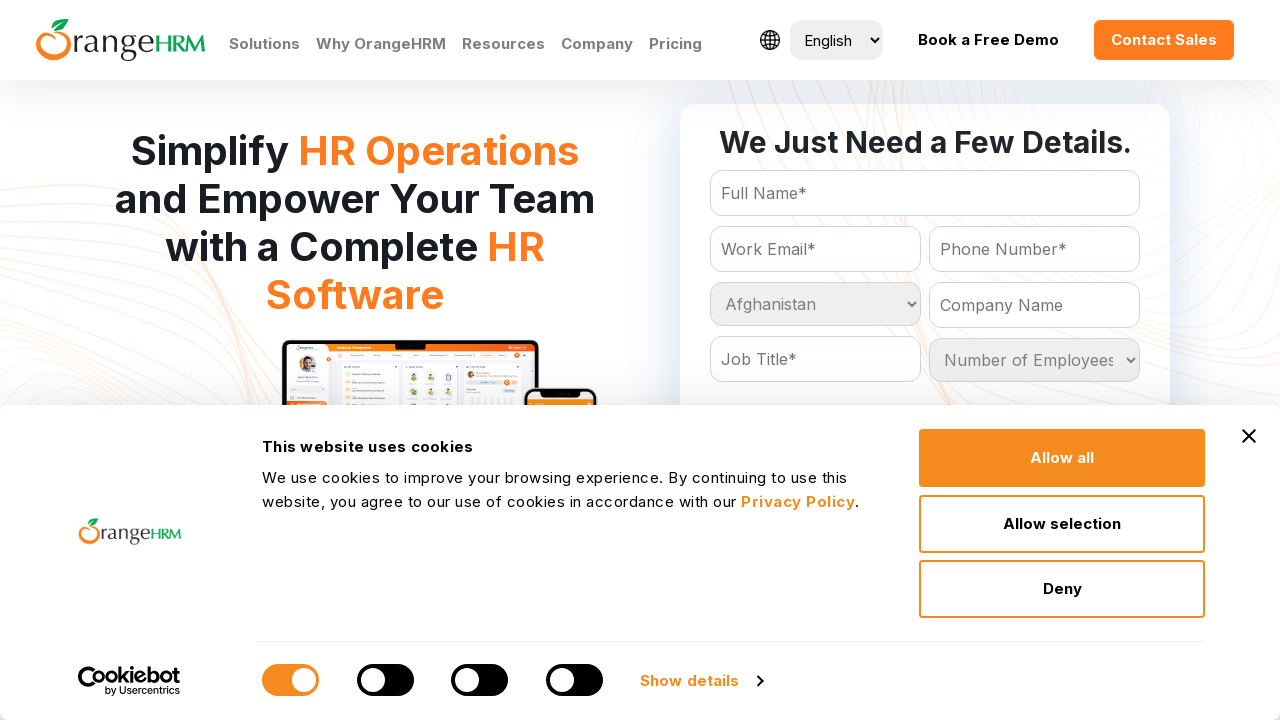